Tests multi-select dropdown functionality by selecting multiple food options from a dropdown

Starting URL: https://dgotlieb.github.io/Actions

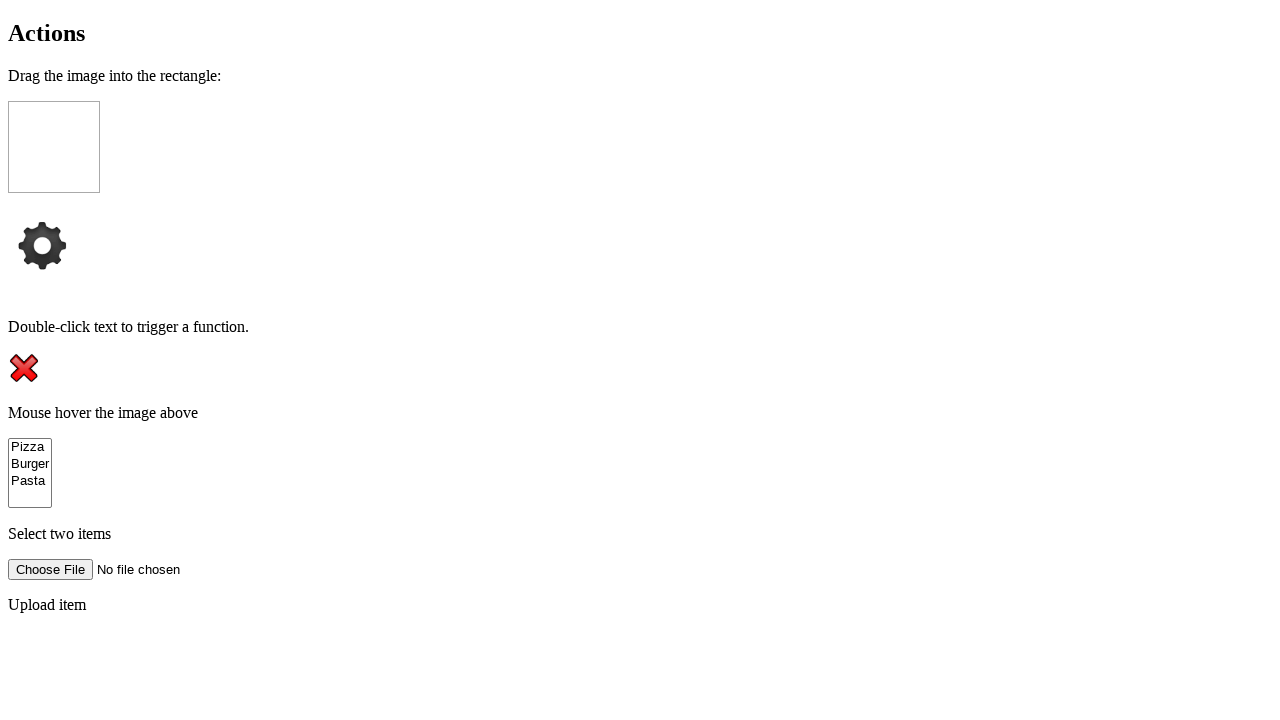

Selected 'pizza' from food dropdown on select[name='food']
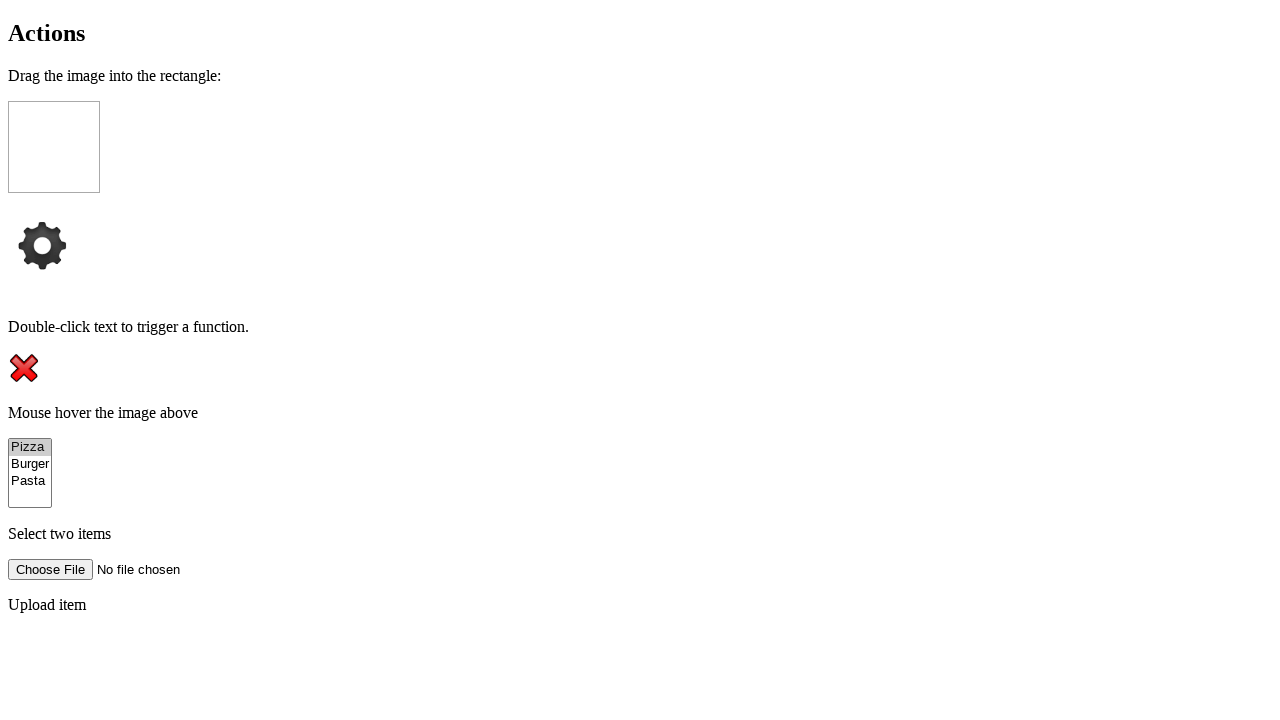

Selected 'burger' from food dropdown on select[name='food']
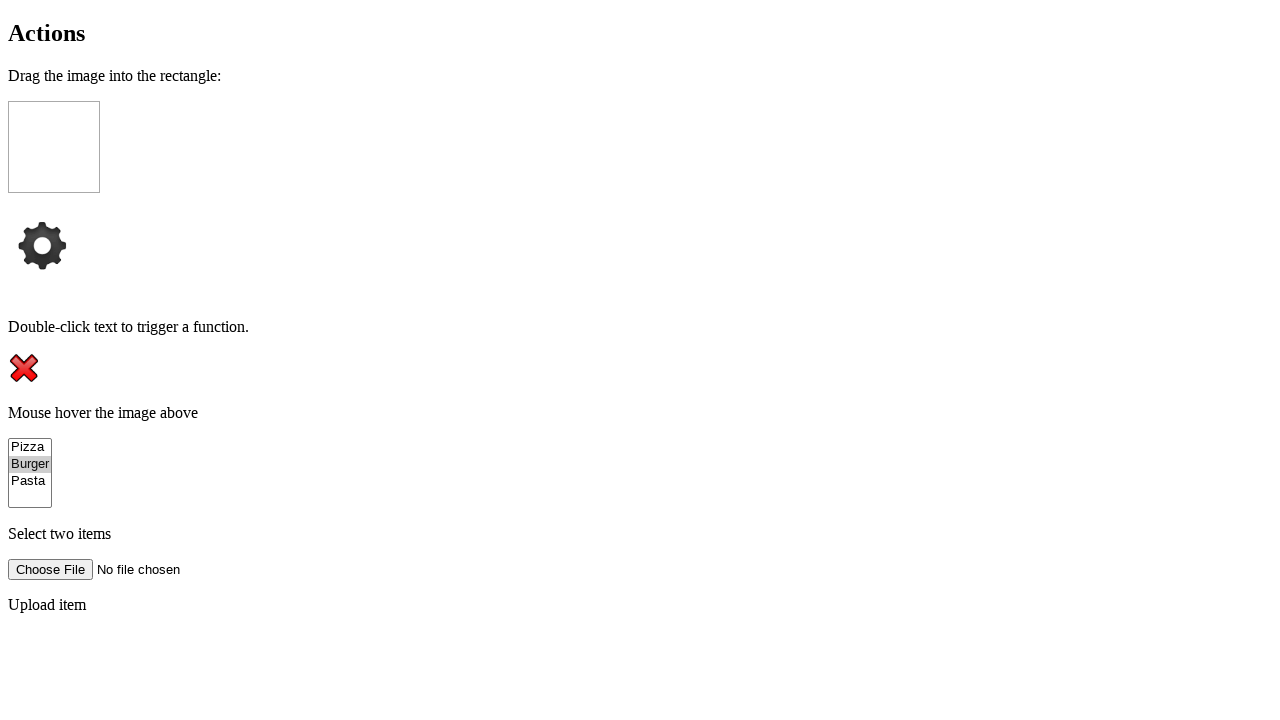

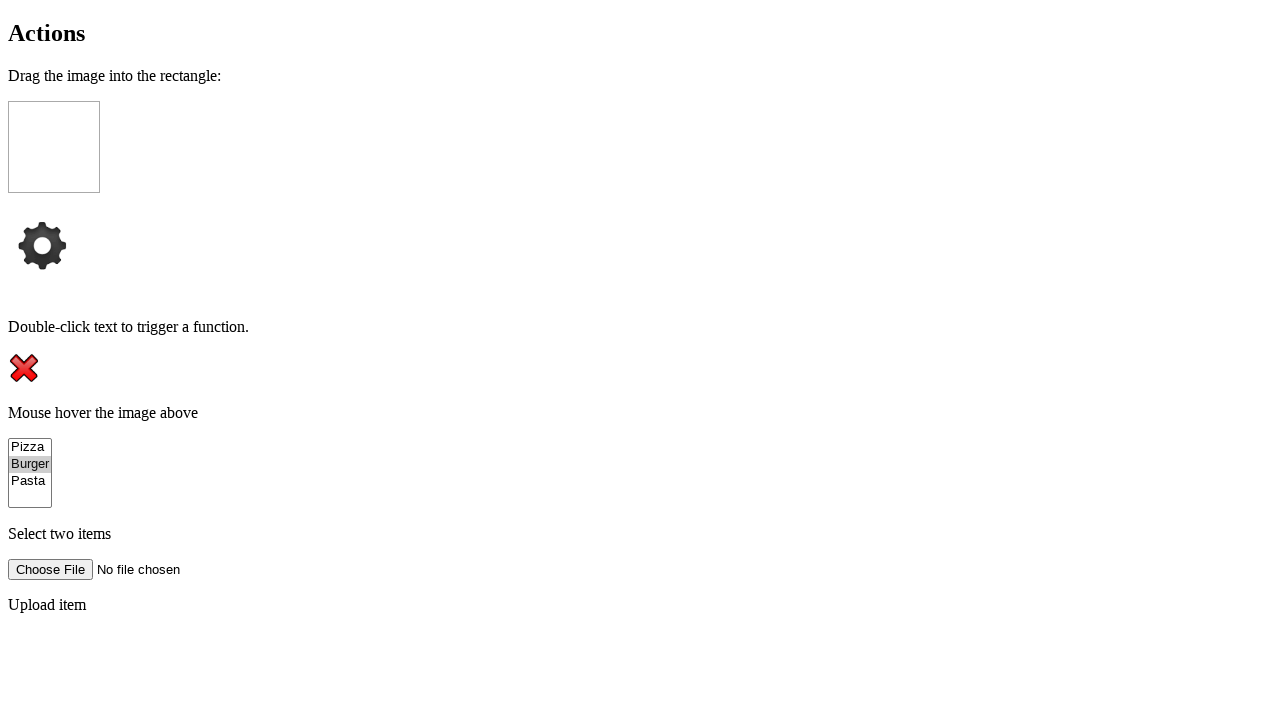